Tests navigation to Discord Help Center by clicking the support link and verifying the URL changes to the help center page

Starting URL: https://discord.com/

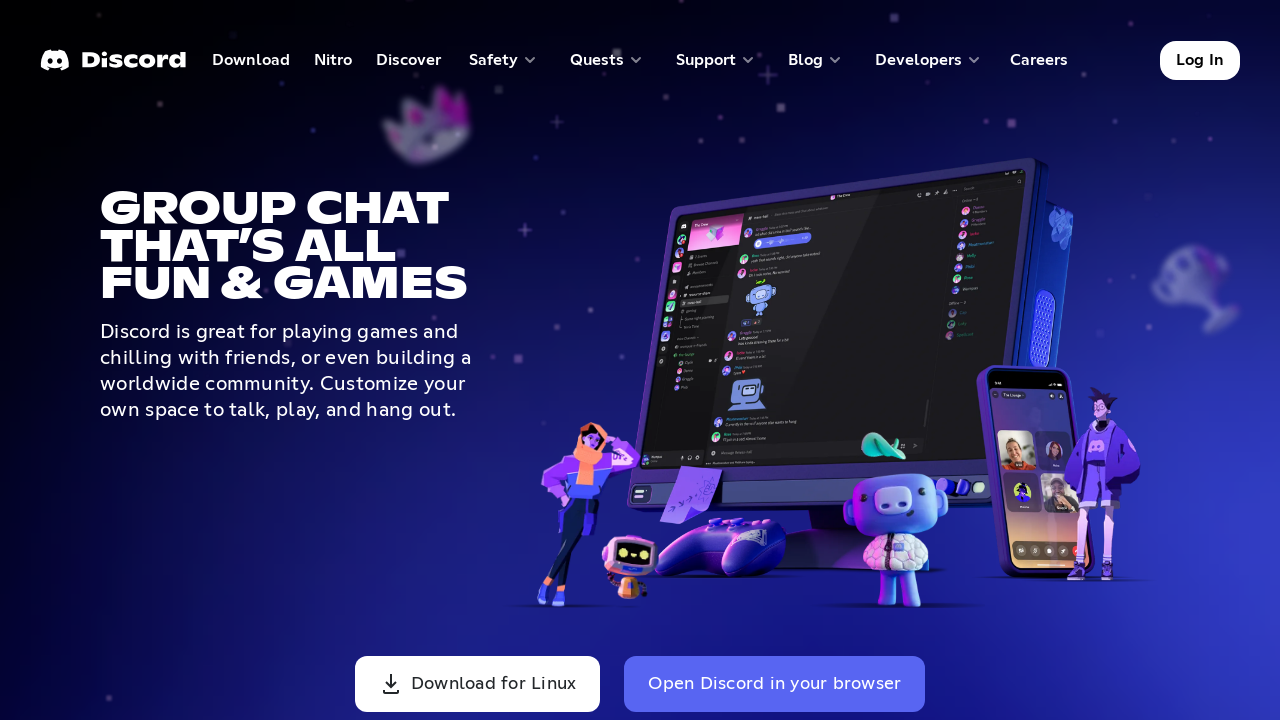

Clicked support link to navigate to Discord Help Center at (716, 60) on a[href='https://support.discord.com/hc/']
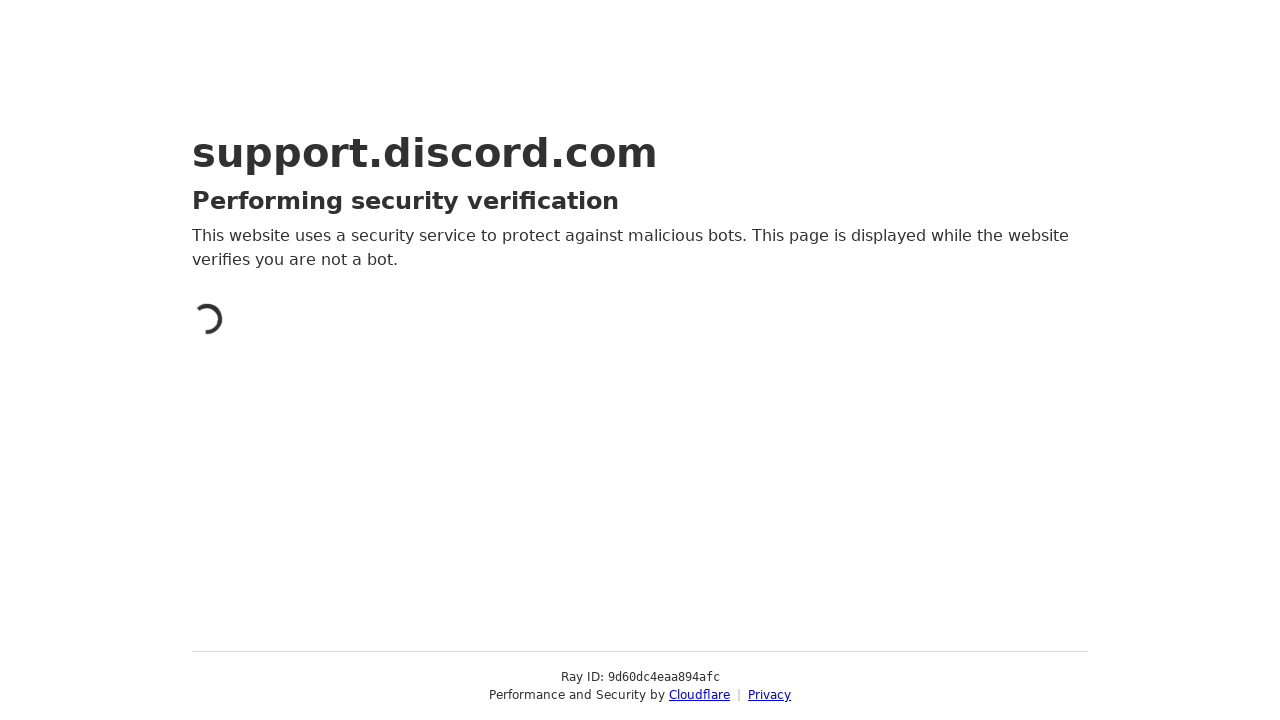

Verified URL changed to Discord Help Center page
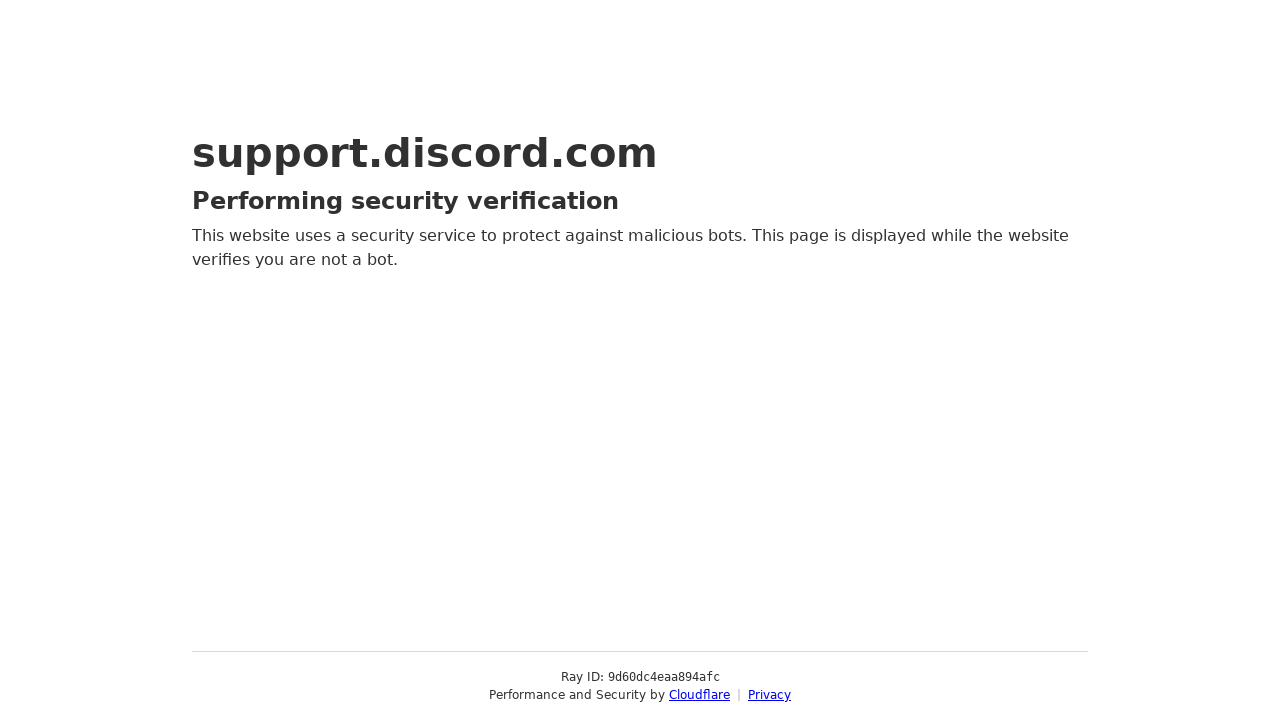

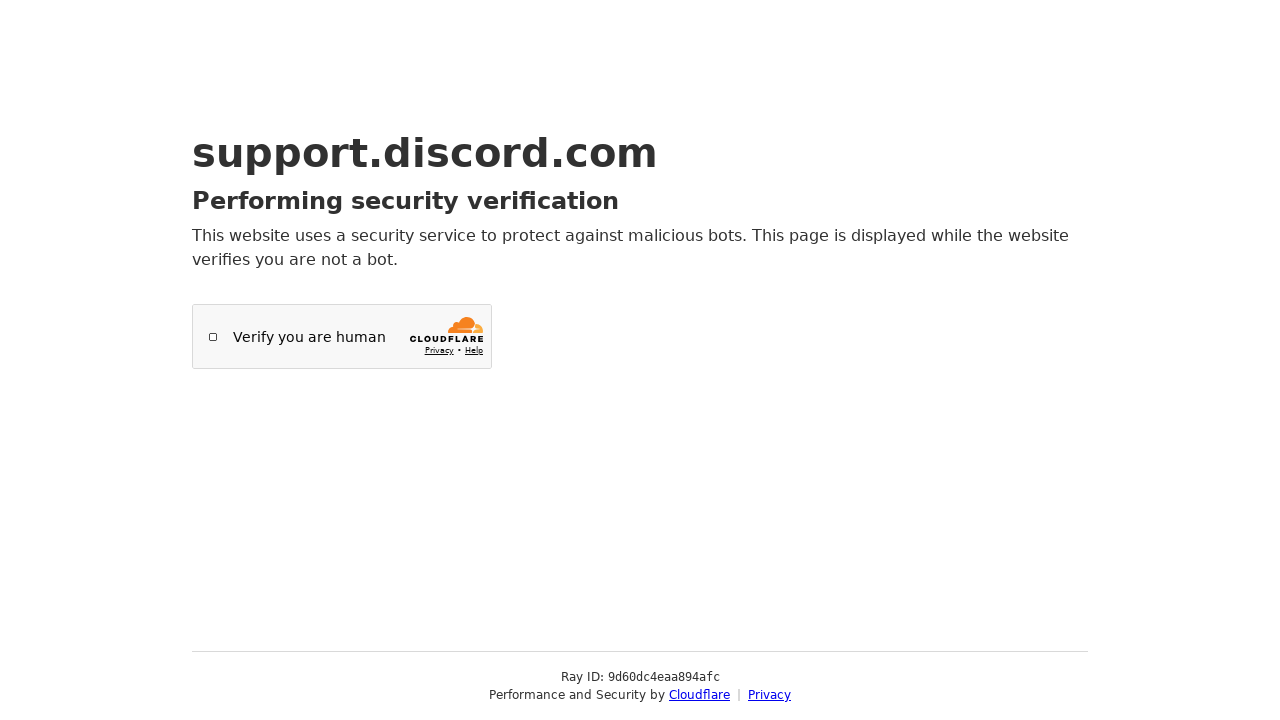